Tests checkbox functionality by checking and unchecking the first checkbox to verify its state changes correctly

Starting URL: https://rahulshettyacademy.com/AutomationPractice/

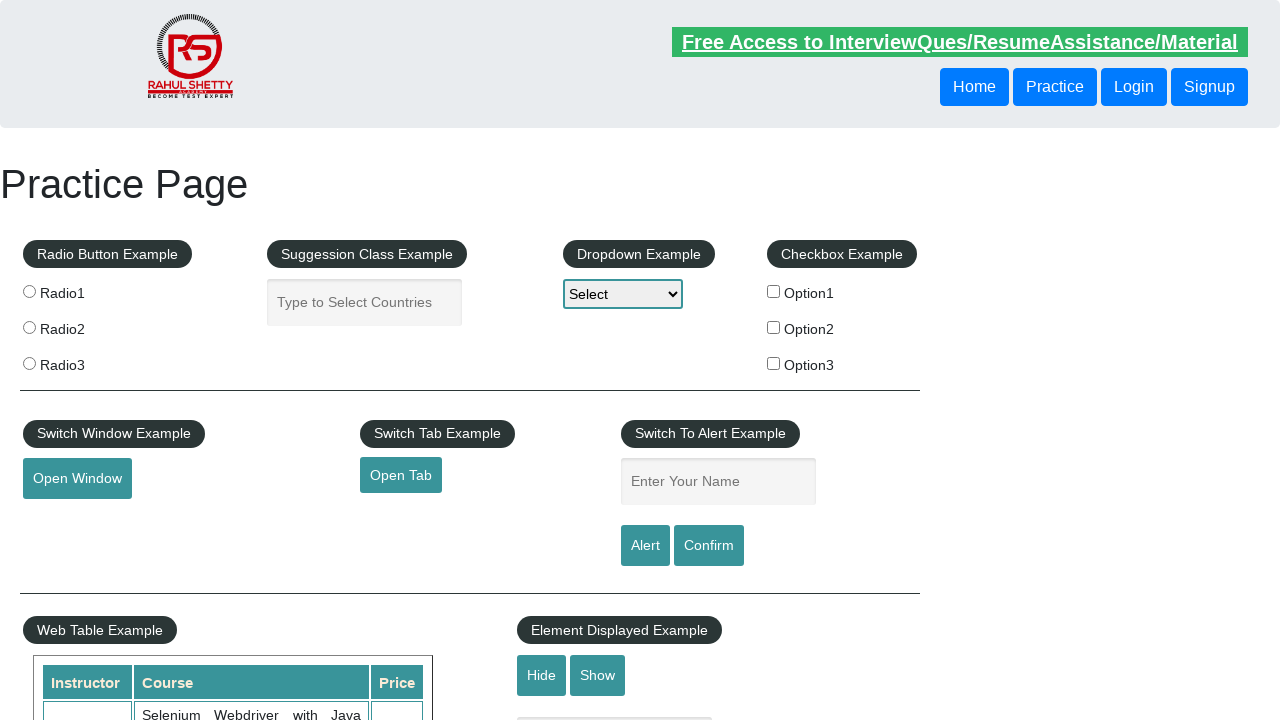

Located the first checkbox element with id 'checkBoxOption1'
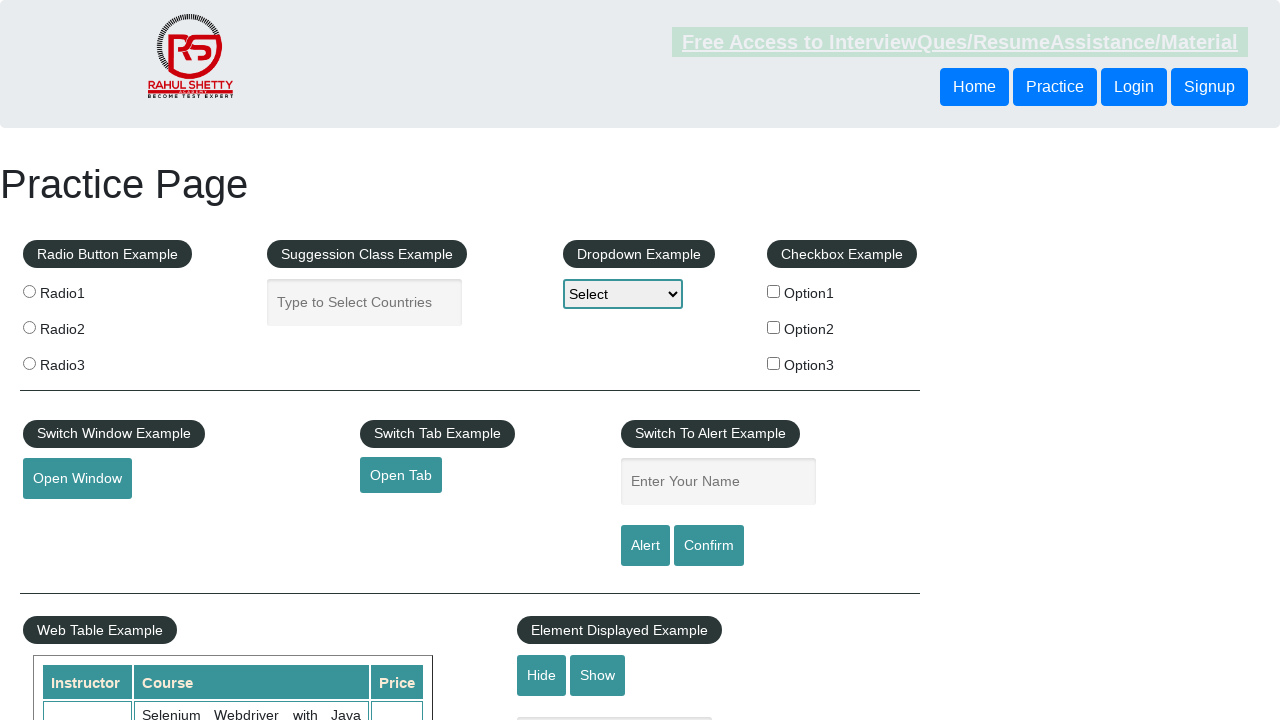

Verified that checkbox is currently unchecked
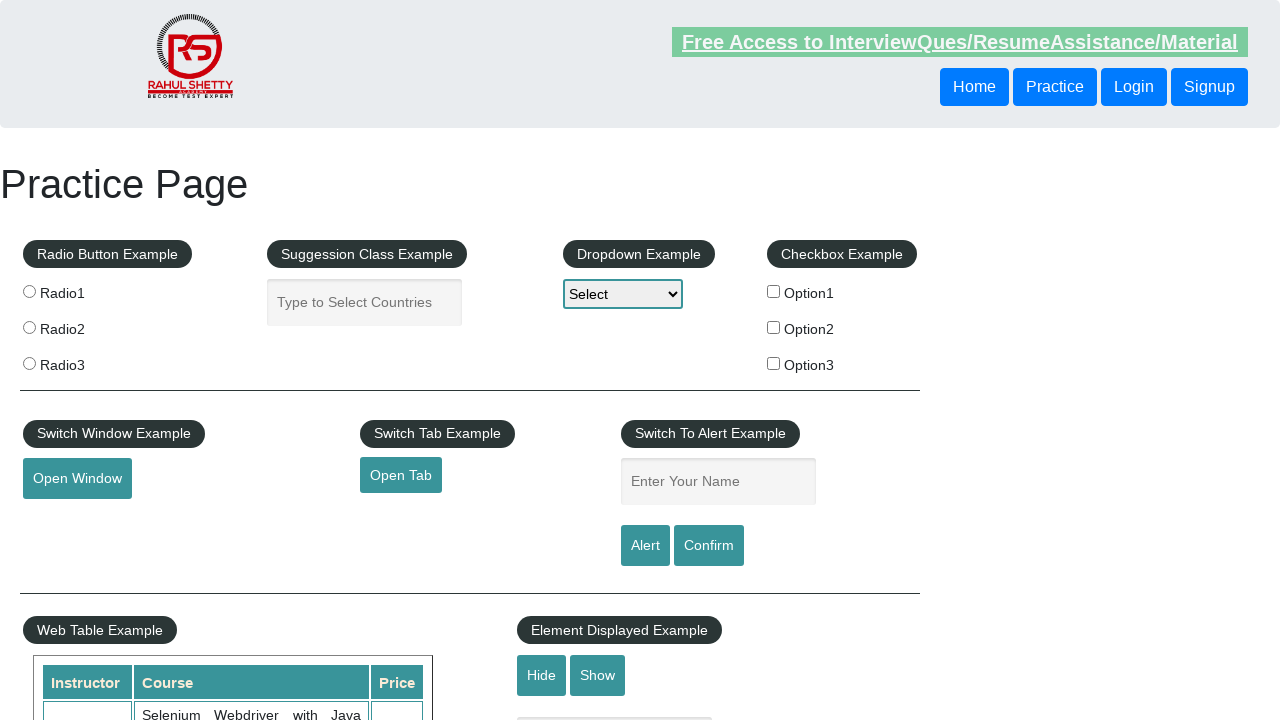

Clicked the checkbox to select it at (774, 291) on #checkBoxOption1
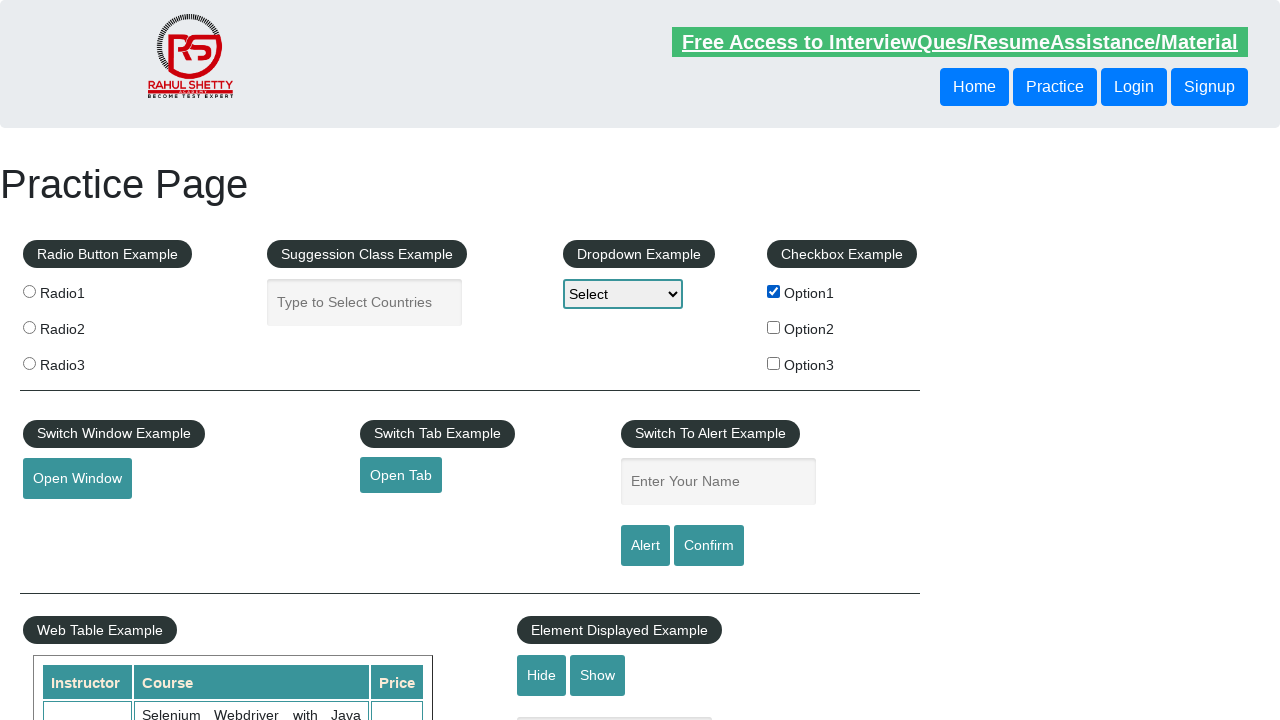

Verified that checkbox is now checked after clicking
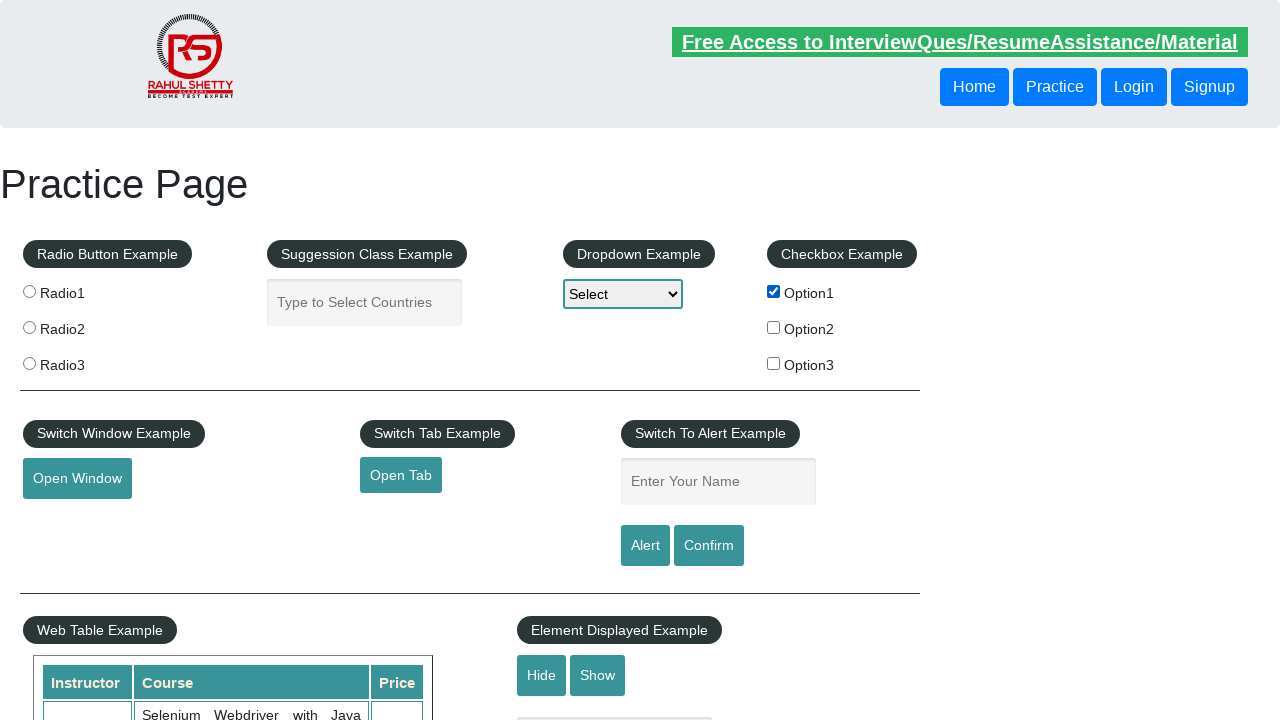

Clicked the checkbox to uncheck it at (774, 291) on #checkBoxOption1
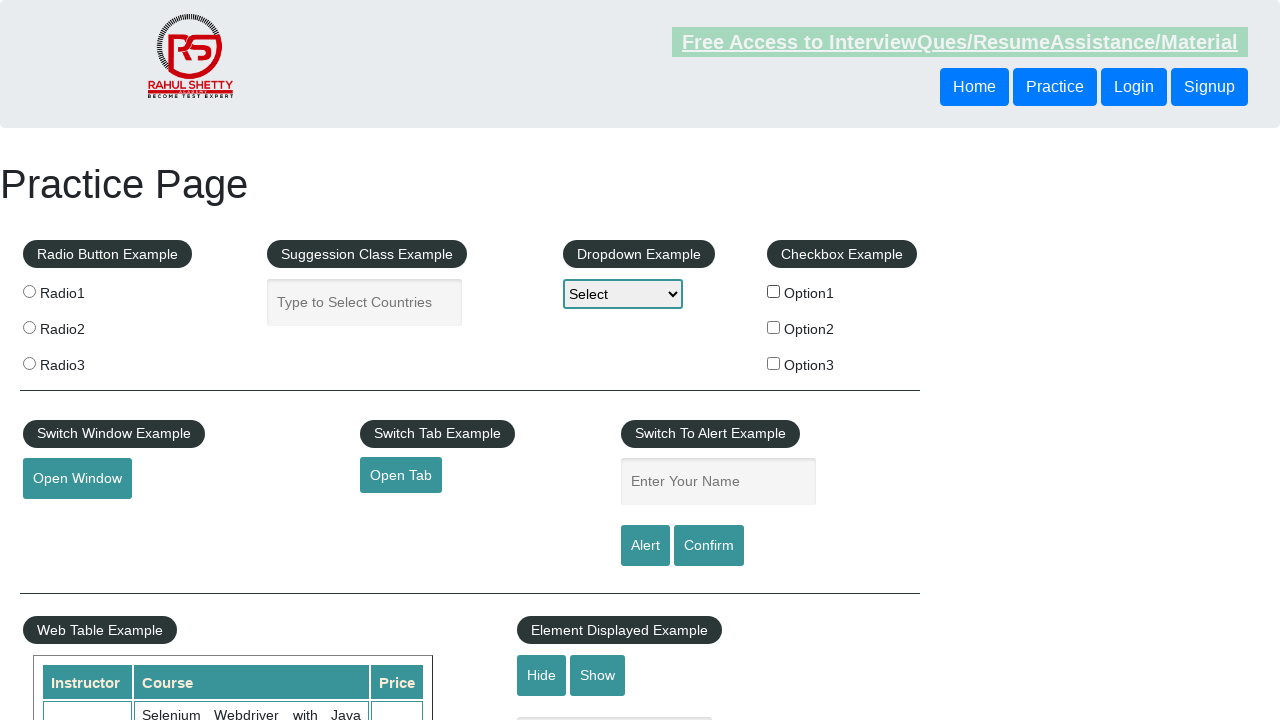

Verified that checkbox is now unchecked
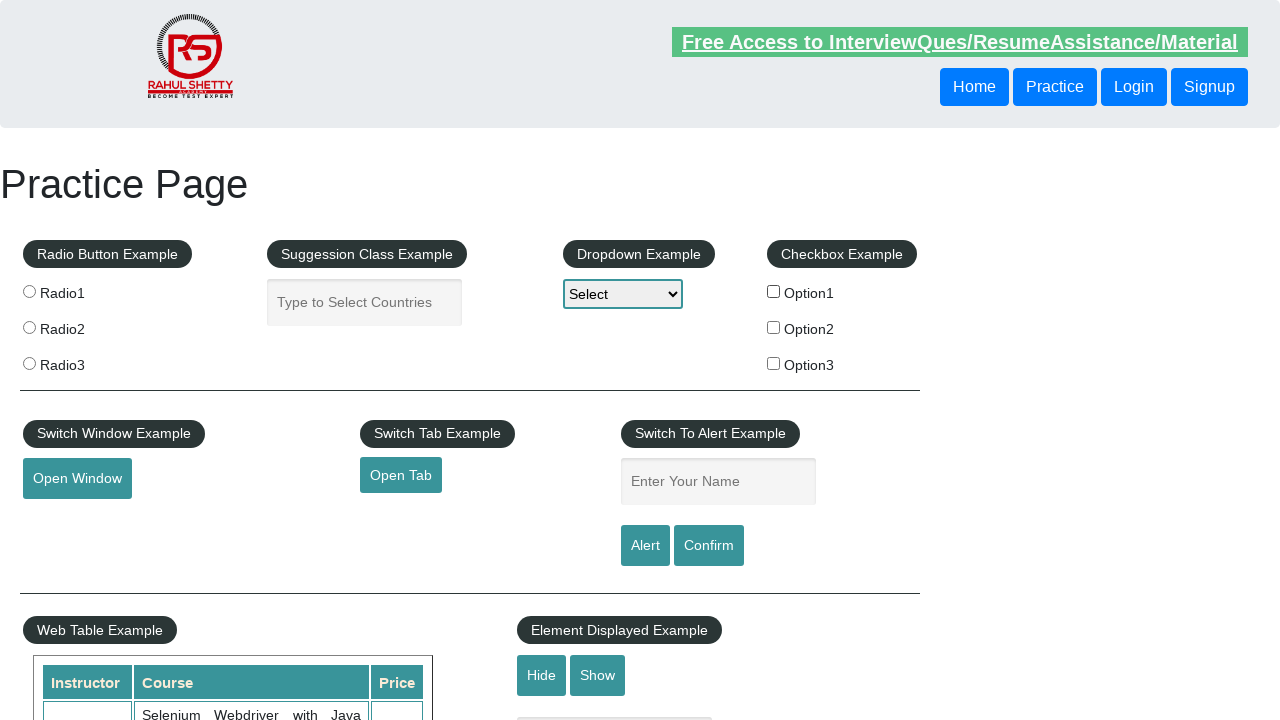

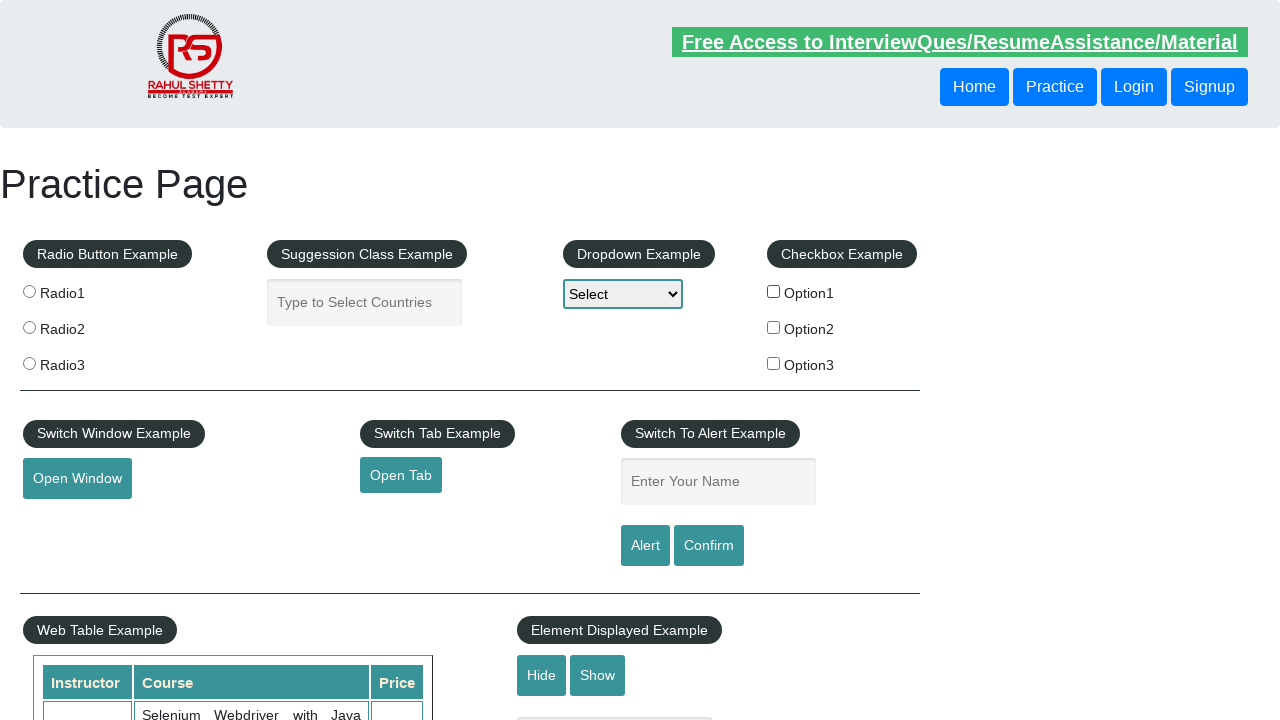